Tests an enabled/disabled input field by clicking on it, clearing it, typing text, and pressing Enter to verify the input field is functional.

Starting URL: https://formy-project.herokuapp.com/enabled

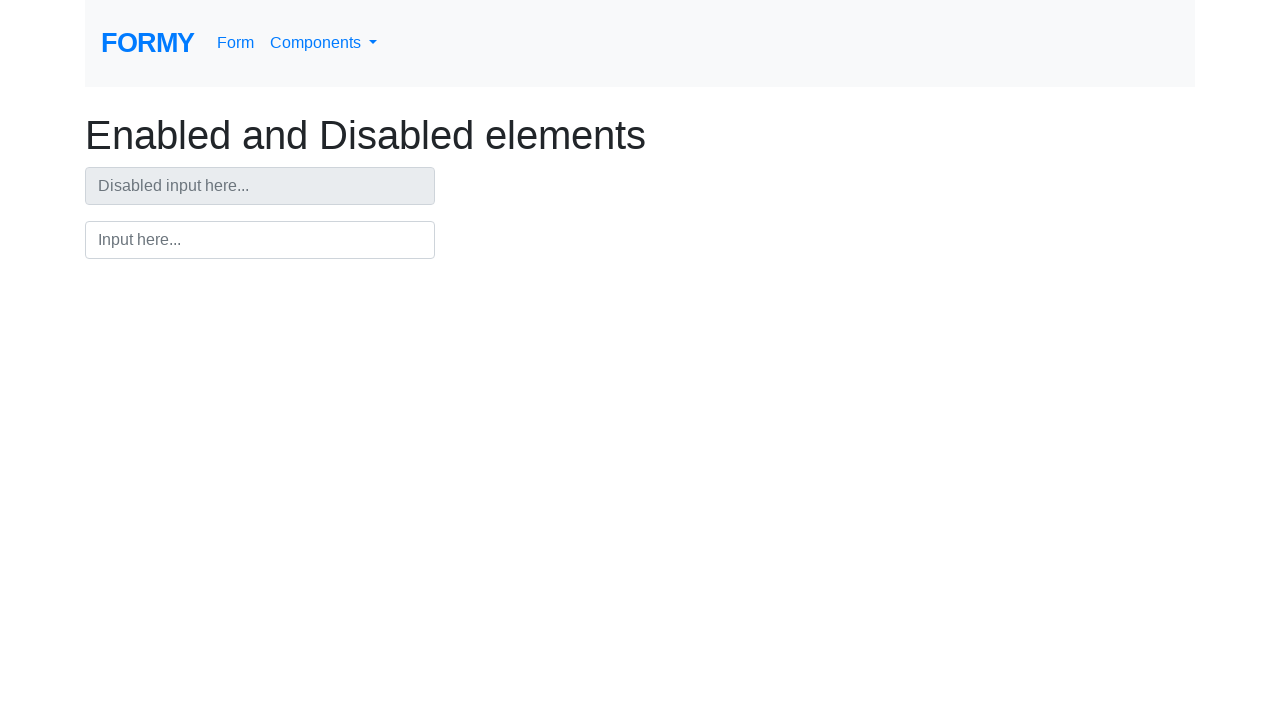

Clicked on the input field at (260, 240) on #input
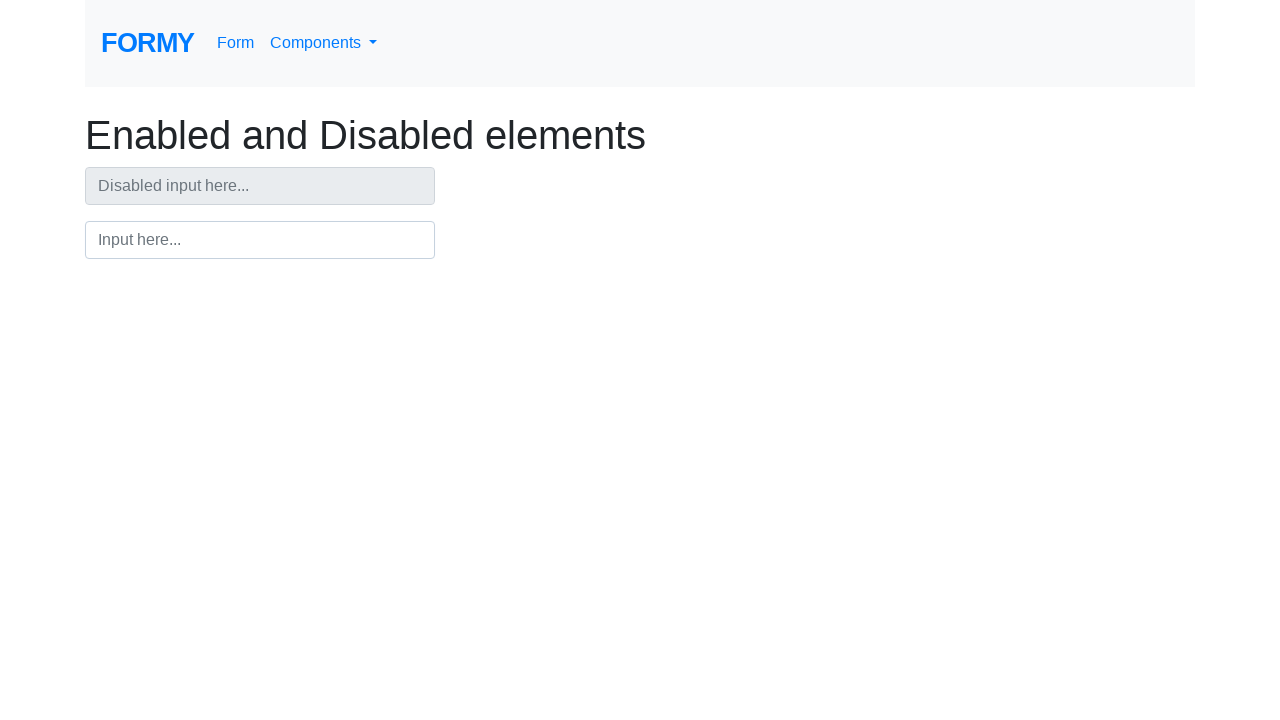

Cleared the input field on #input
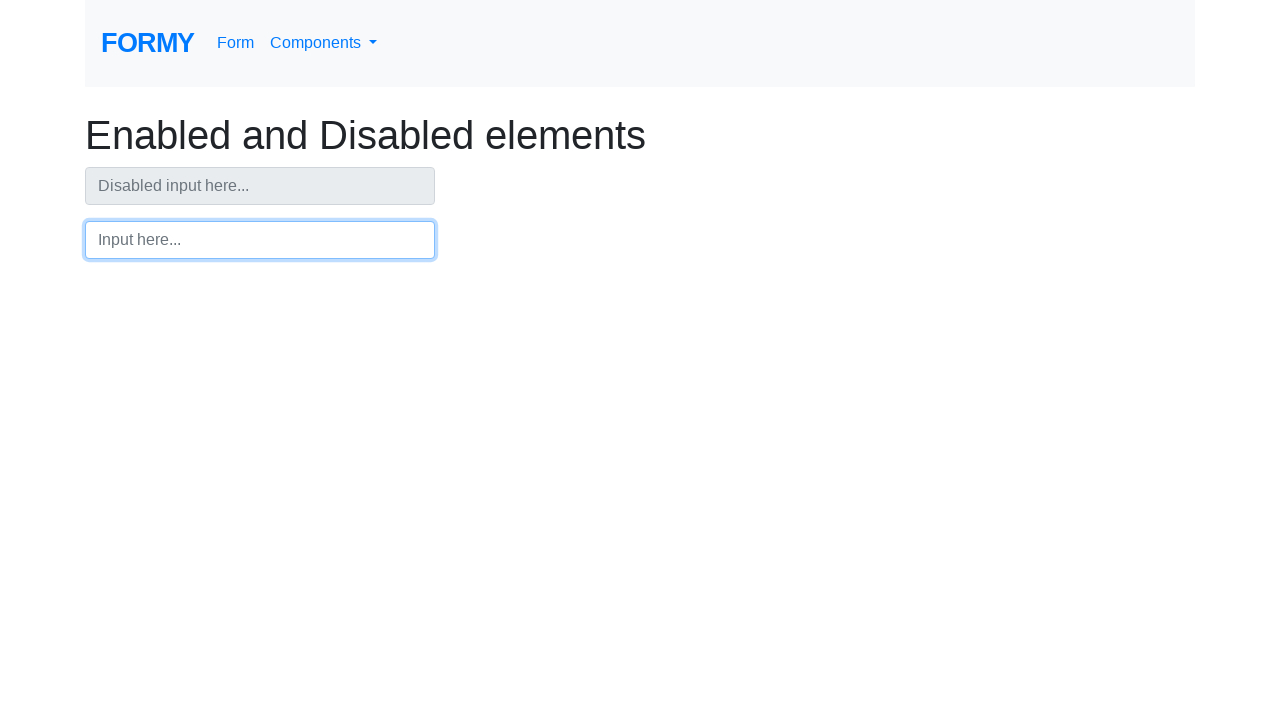

Typed 'mafa' into the input field on #input
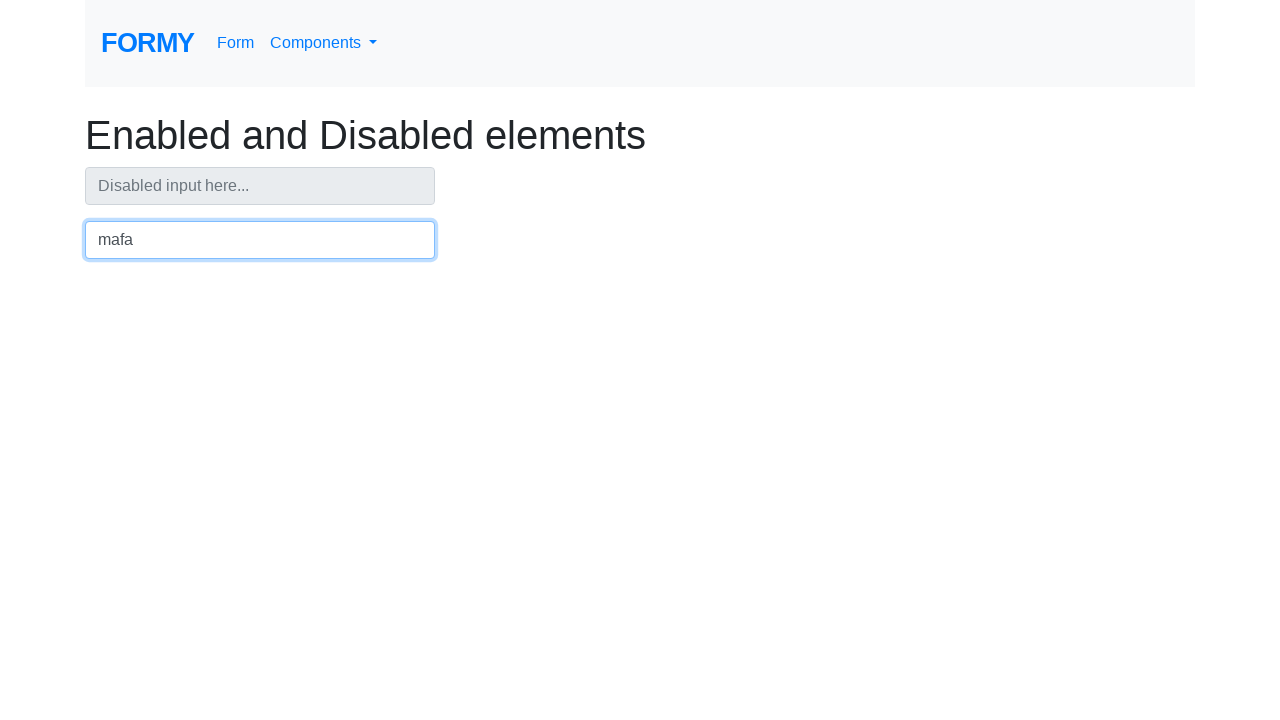

Pressed Enter key to submit the input on #input
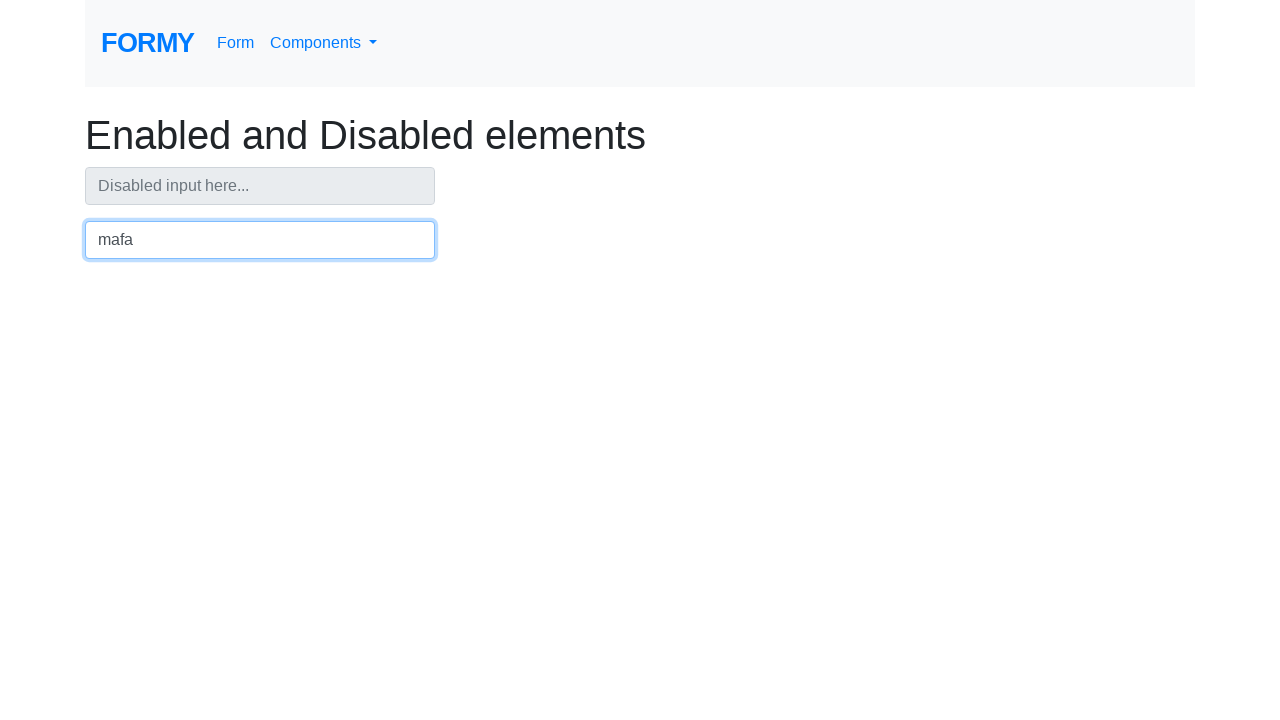

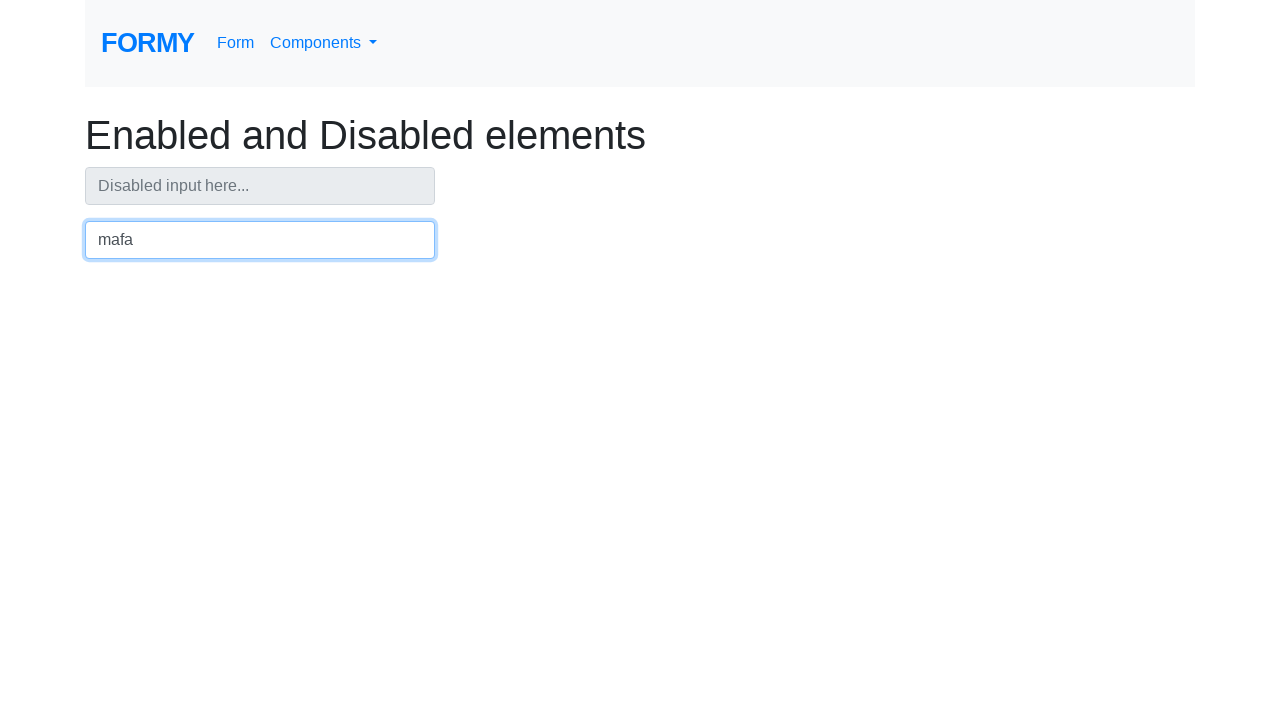